Tests checkbox functionality by first selecting all checkboxes, then specifically clicking checkboxes for rows where gender is Male in a table

Starting URL: https://vins-udemy.s3.amazonaws.com/java/html/java8-stream-table-1.html

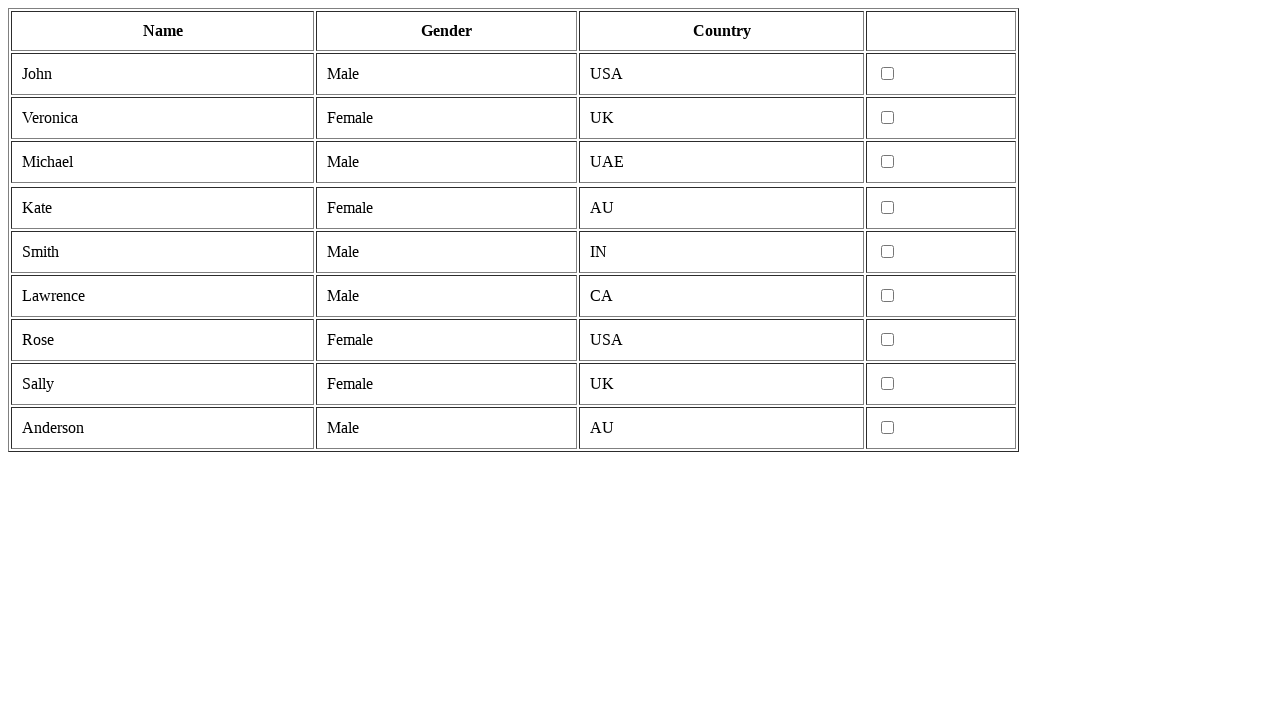

Navigated to the checkbox table test page
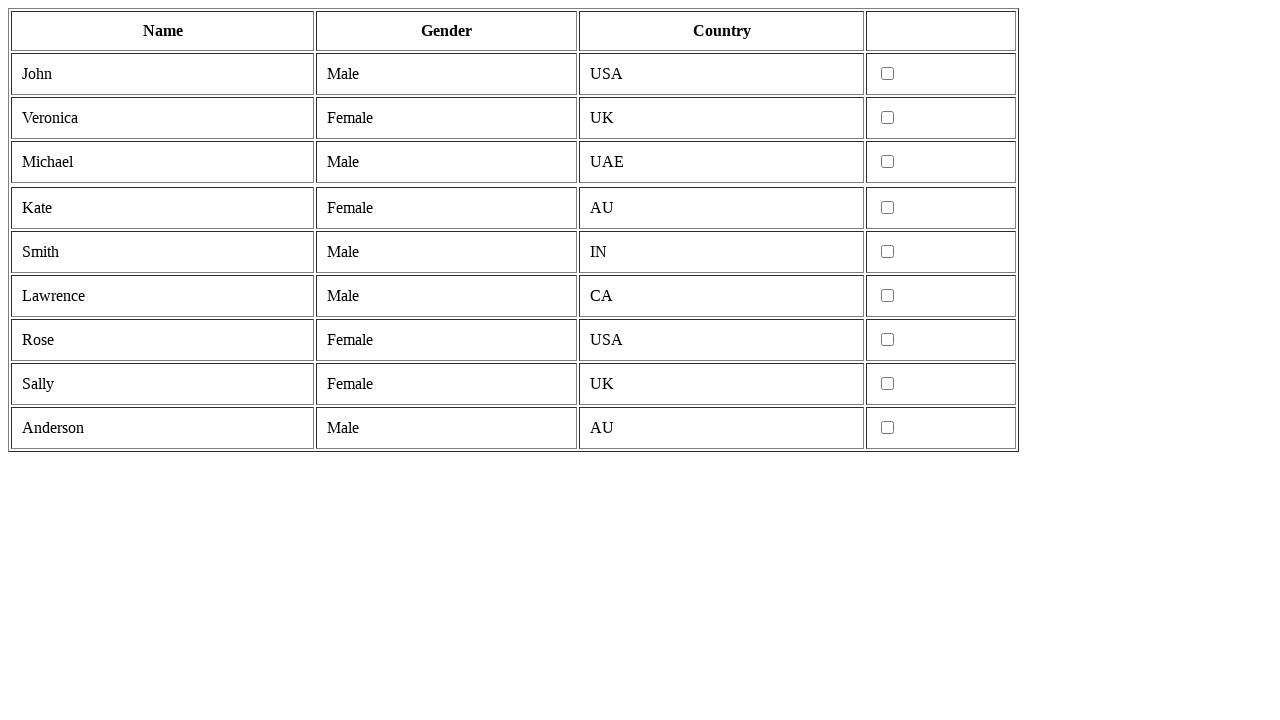

Retrieved all checkboxes from the page
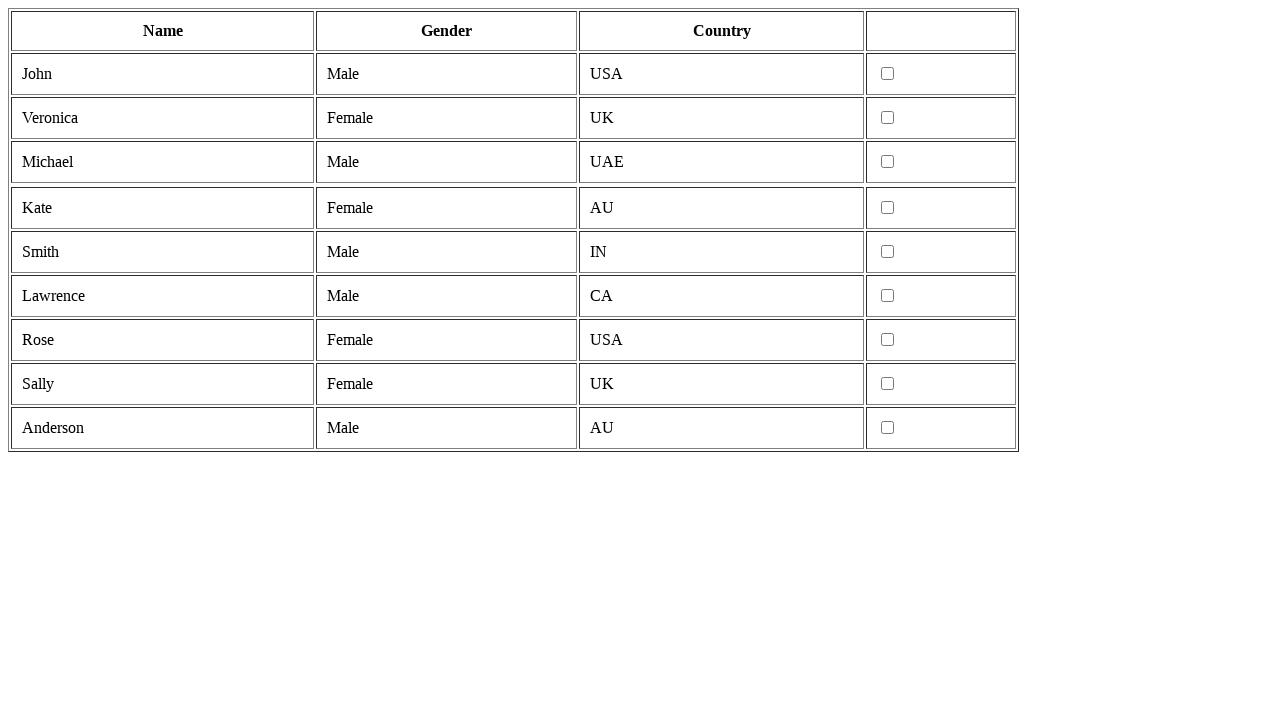

Clicked a checkbox to select it
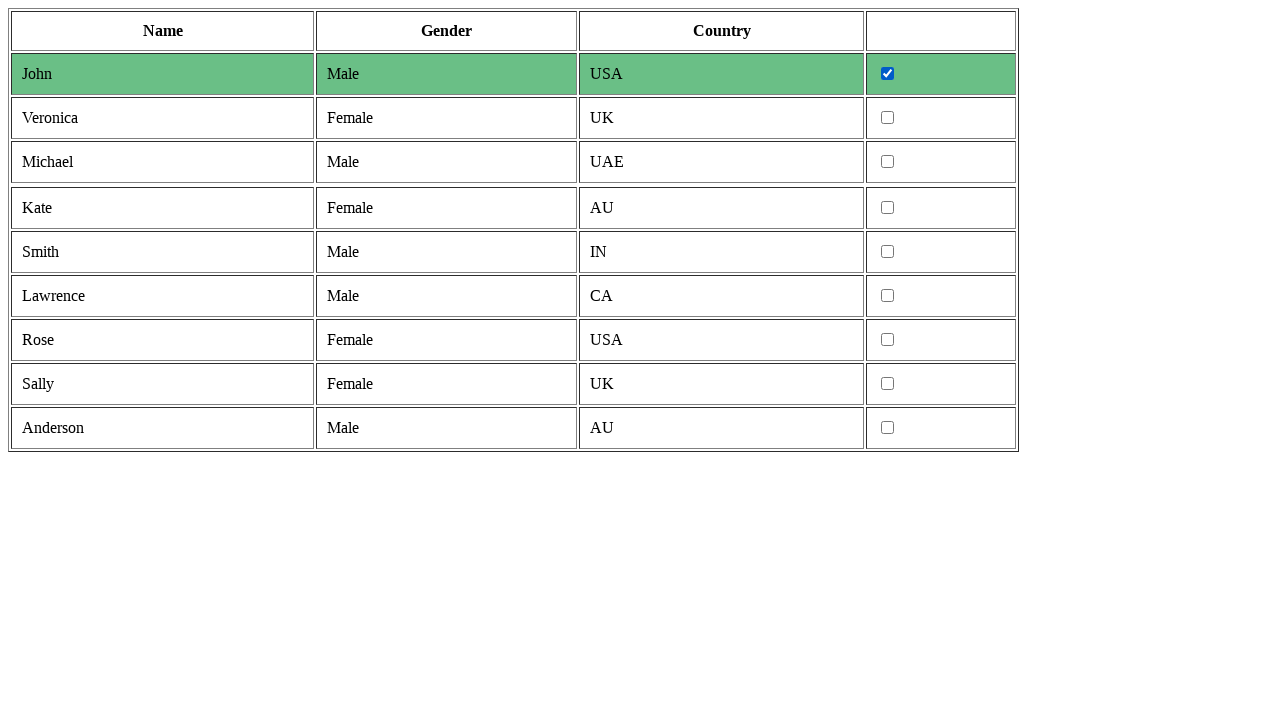

Clicked a checkbox to select it
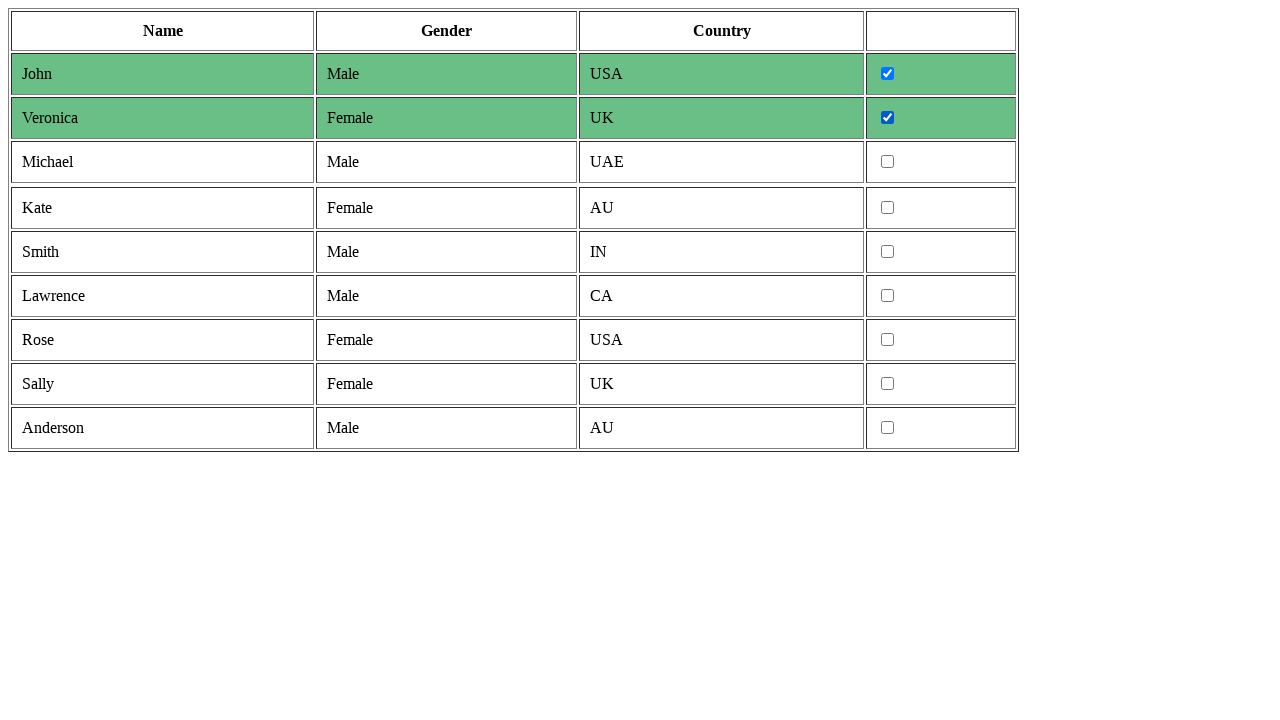

Clicked a checkbox to select it
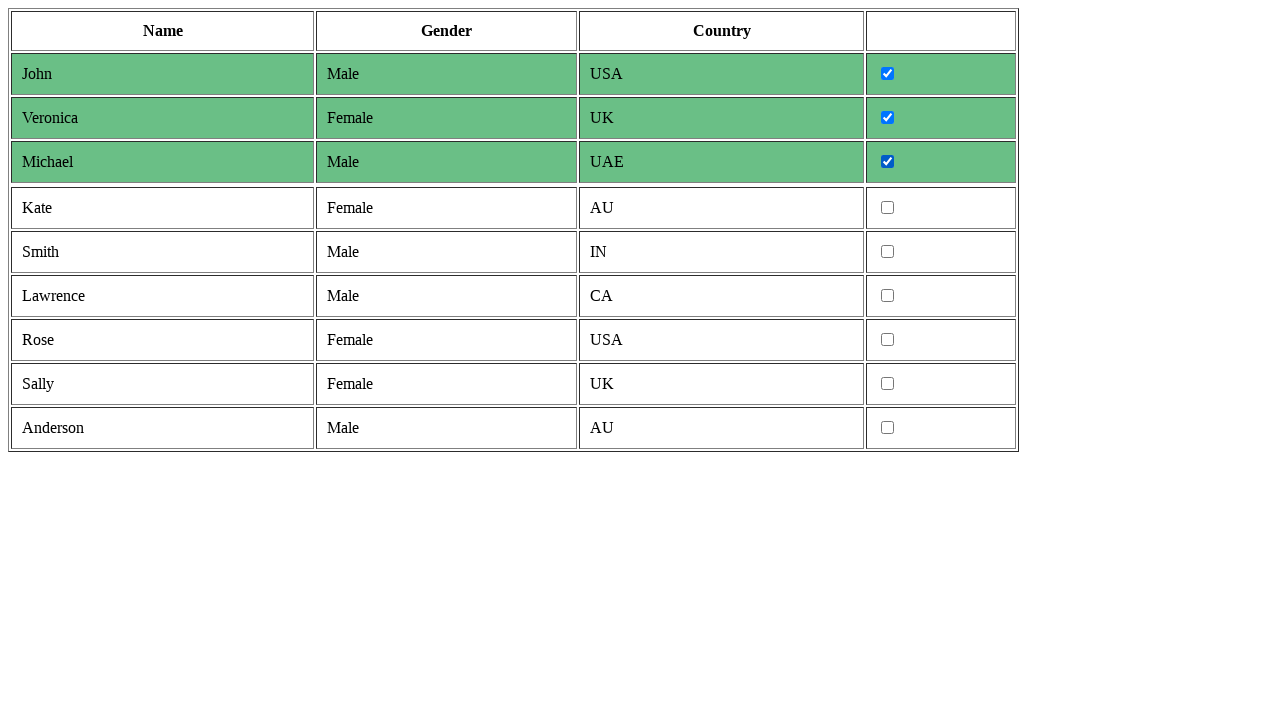

Clicked a checkbox to select it
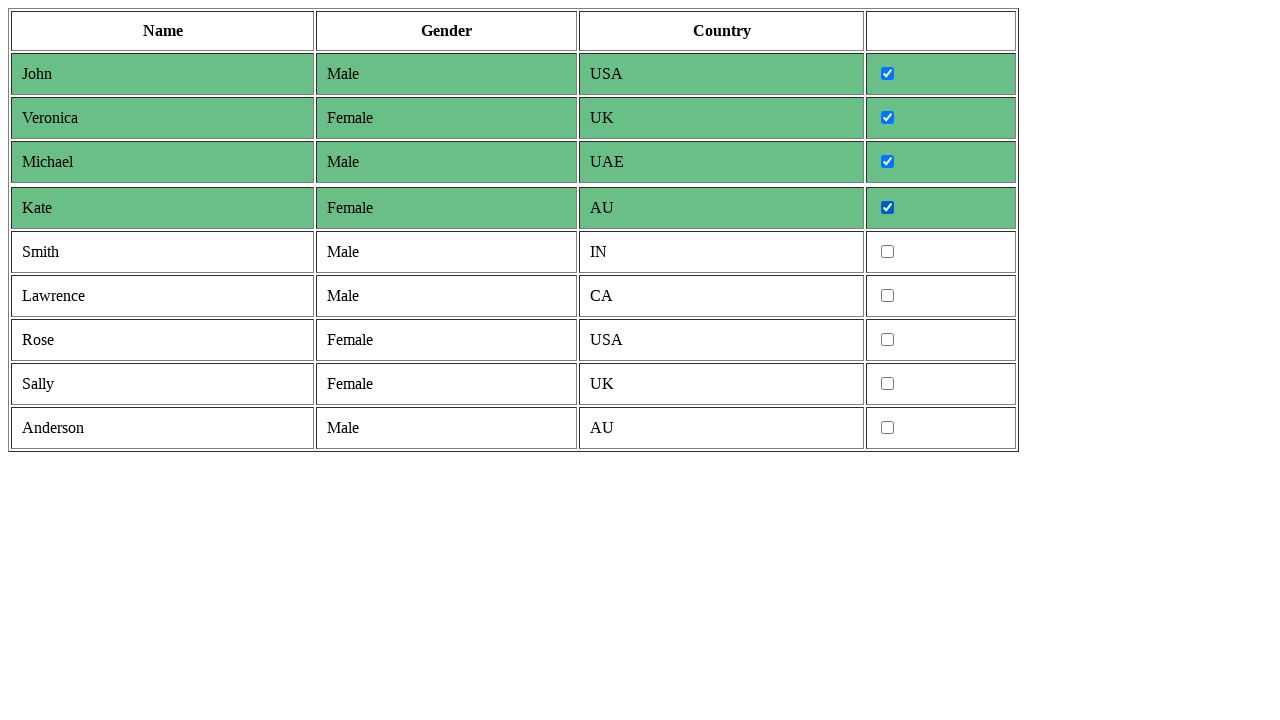

Clicked a checkbox to select it
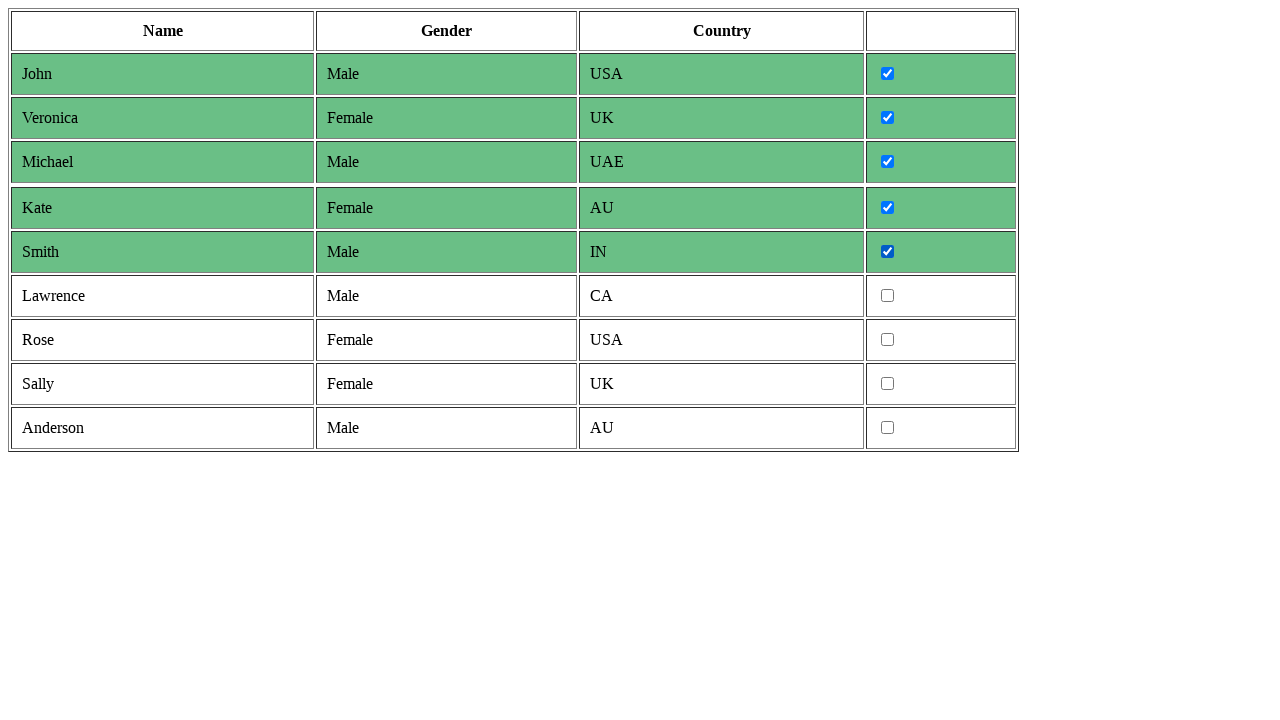

Clicked a checkbox to select it
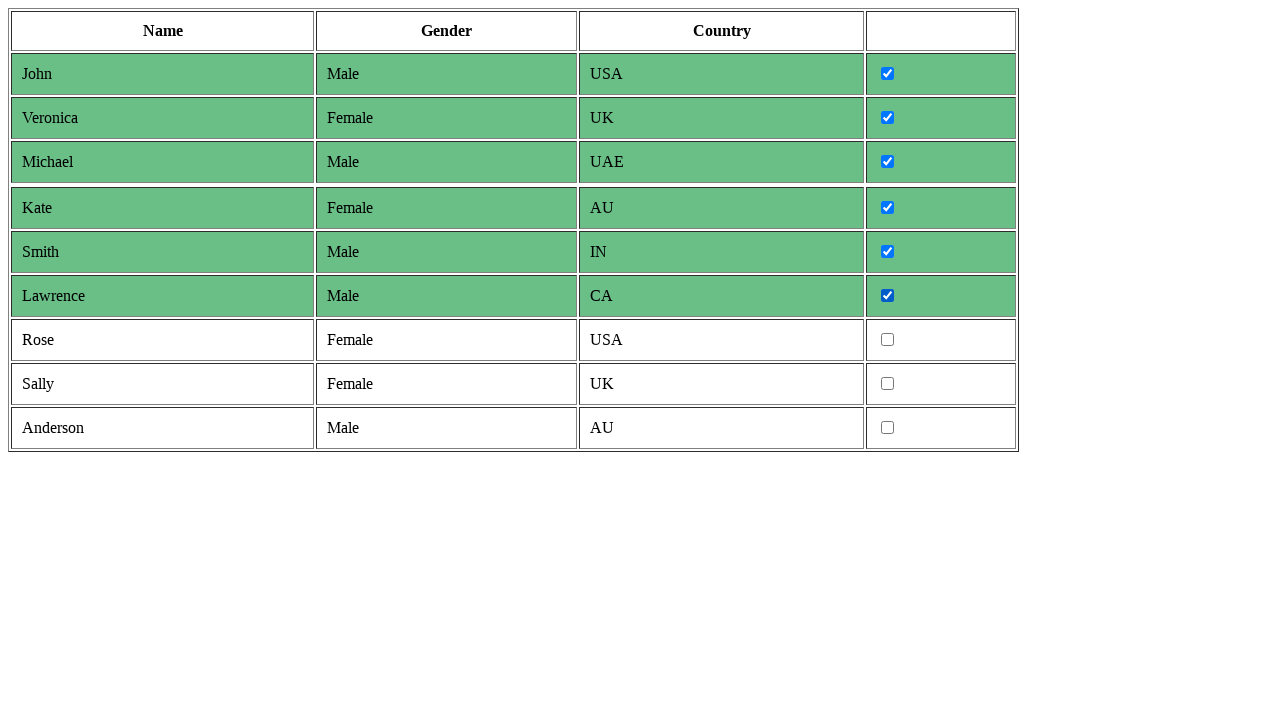

Clicked a checkbox to select it
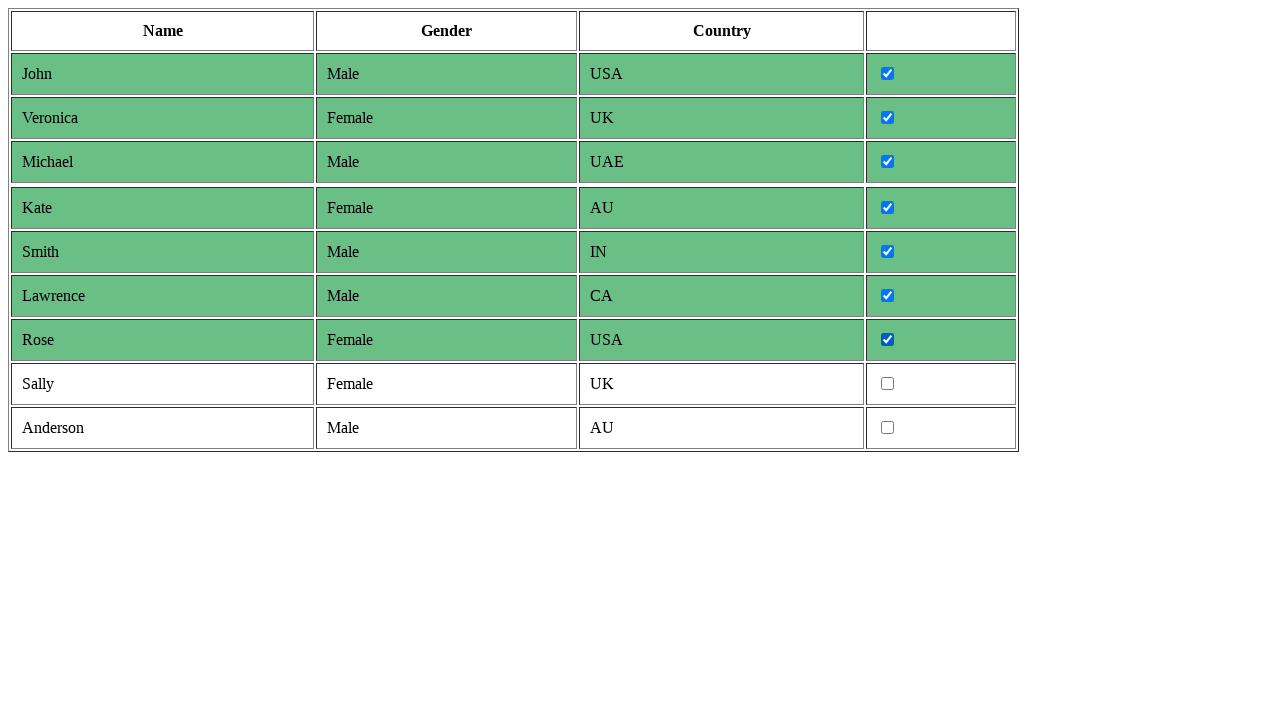

Clicked a checkbox to select it
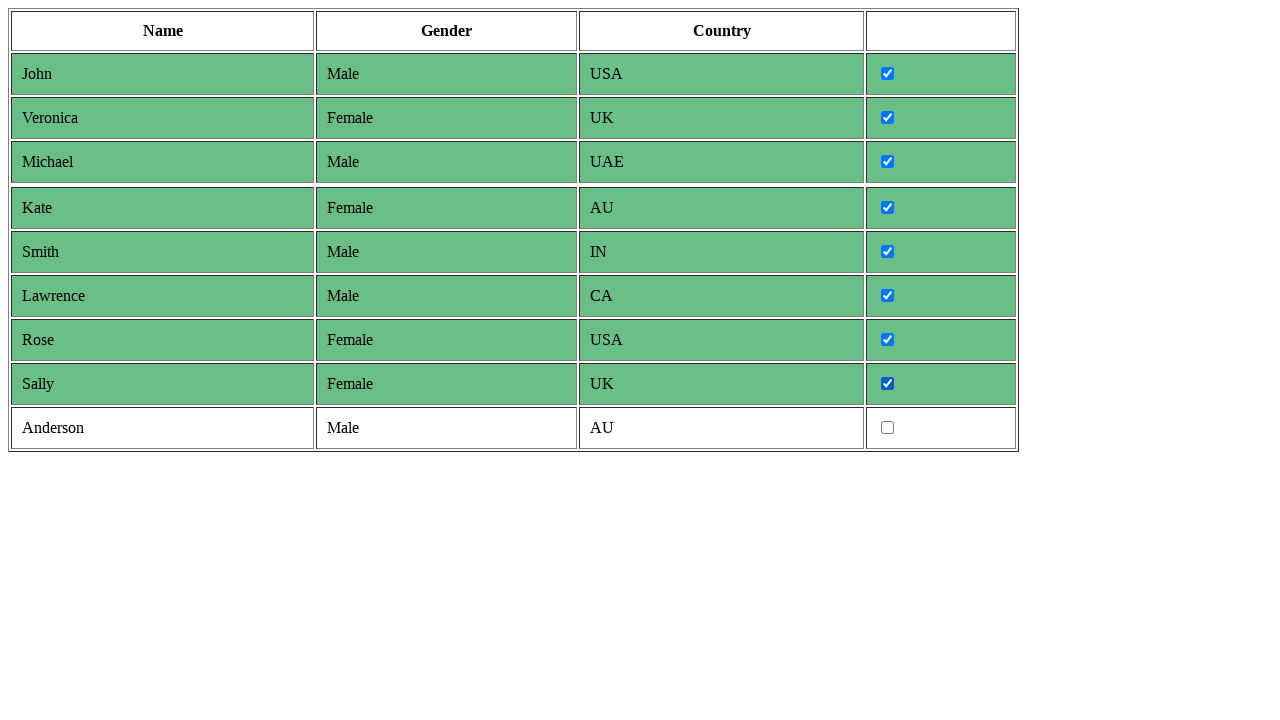

Clicked a checkbox to select it
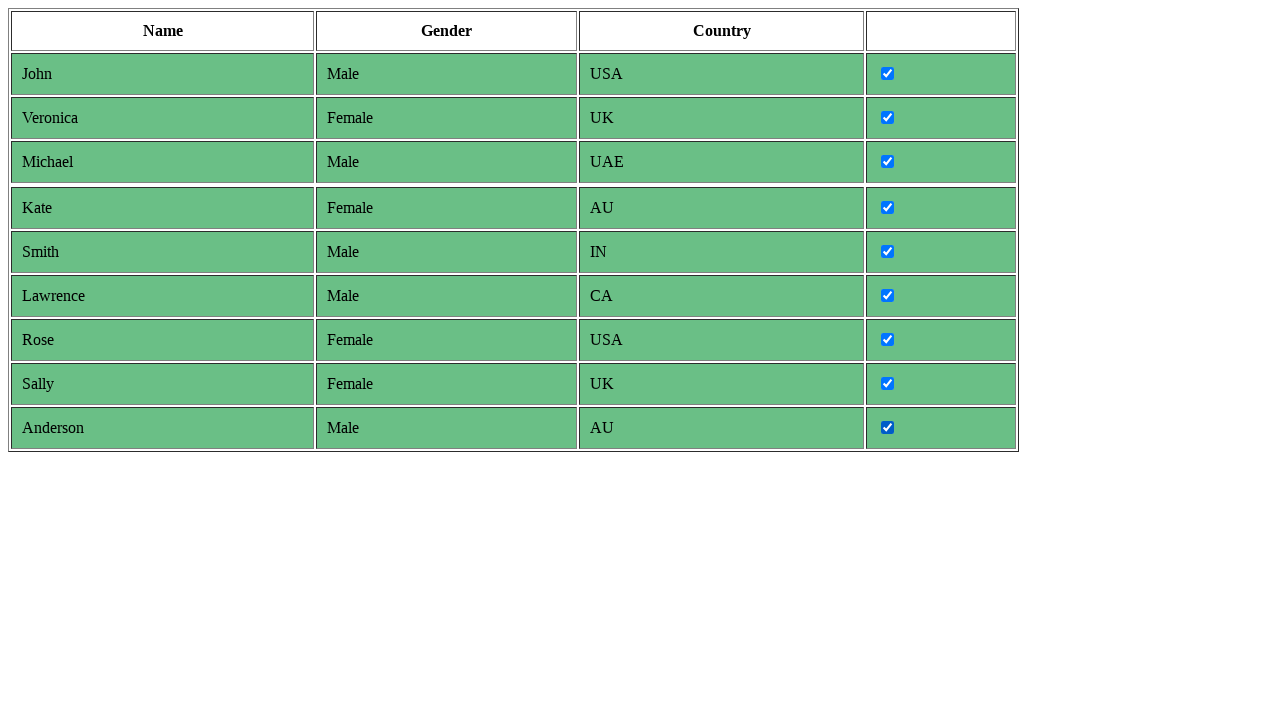

Retrieved all table rows
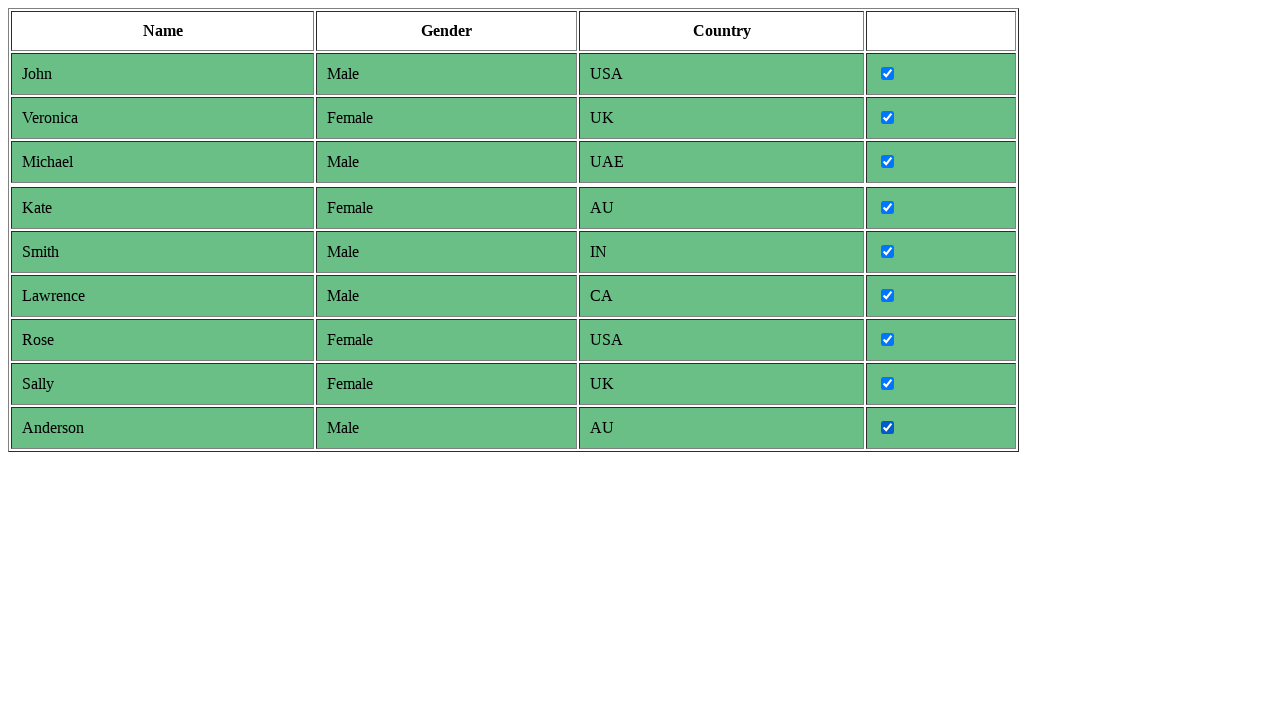

Clicked checkbox in row 1 where gender is Male
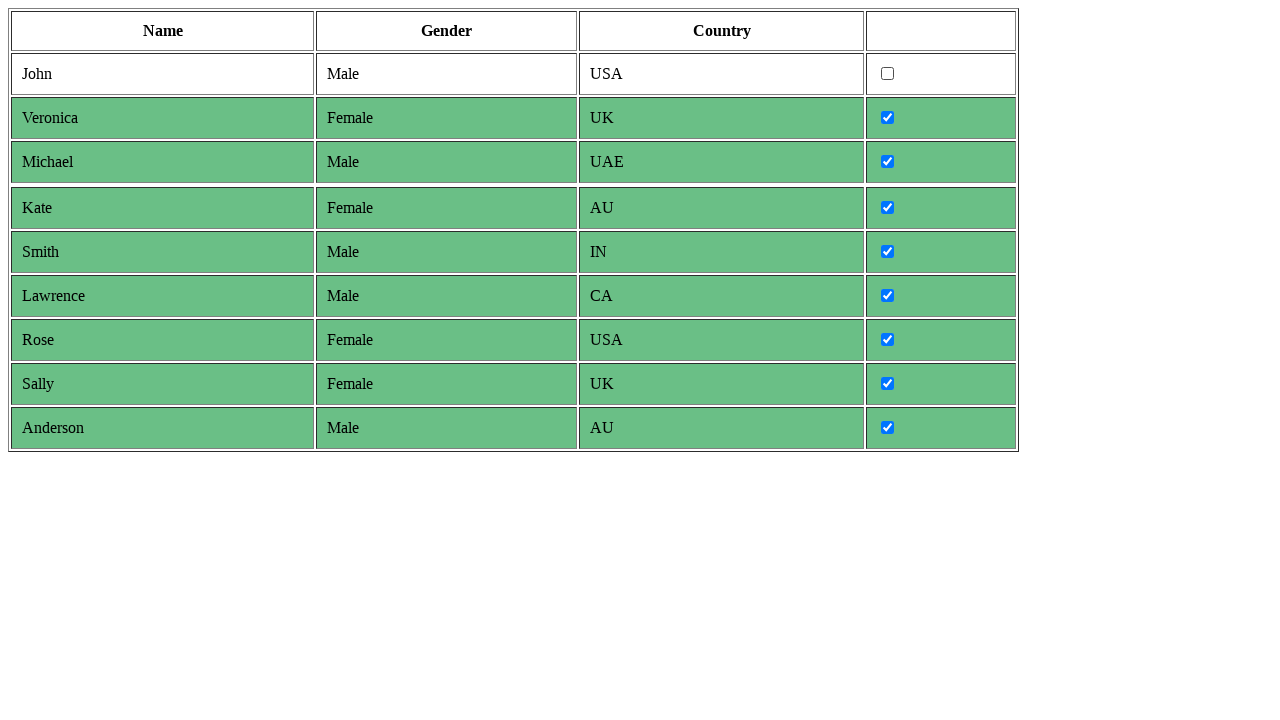

Clicked checkbox in row 3 where gender is Male
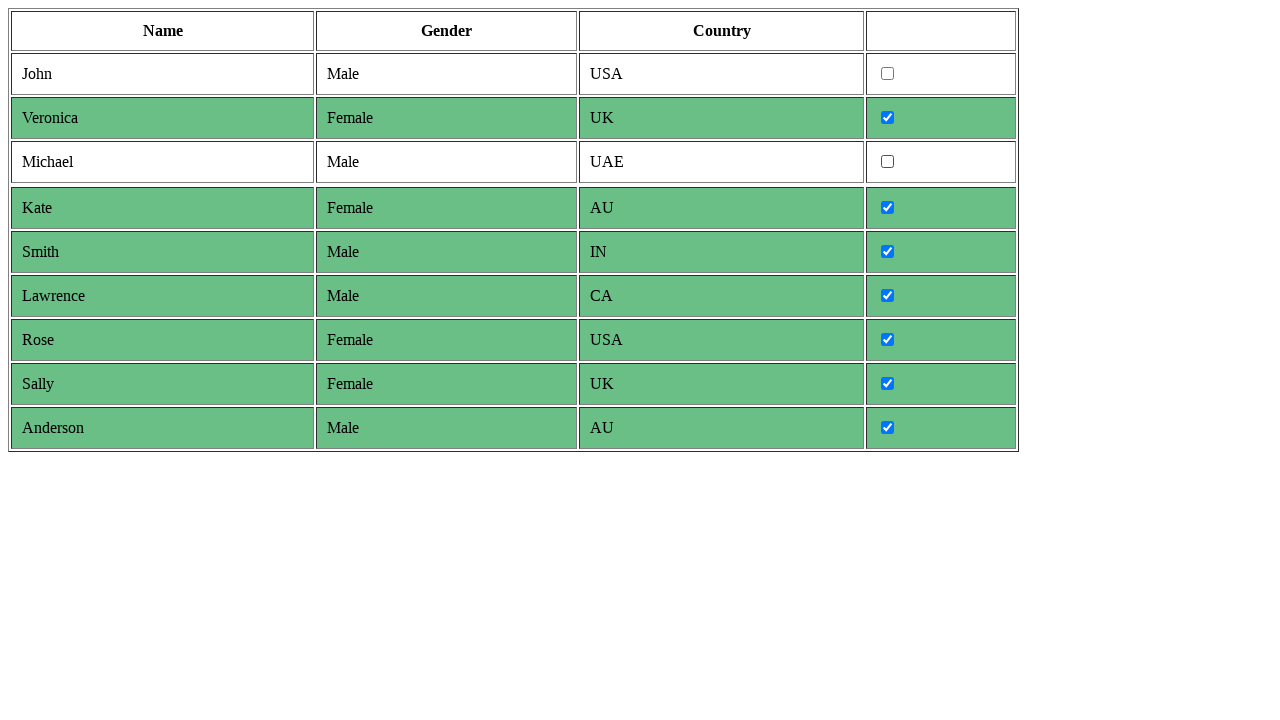

Clicked checkbox in row 6 where gender is Male
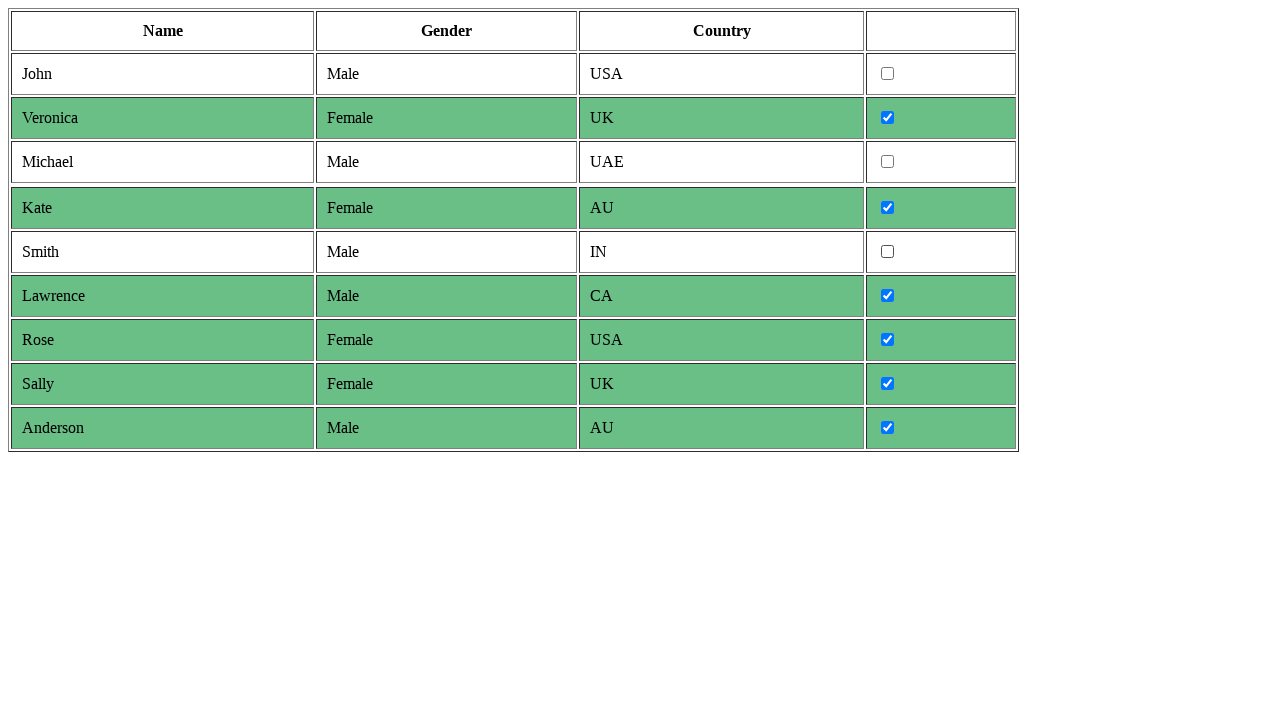

Clicked checkbox in row 7 where gender is Male
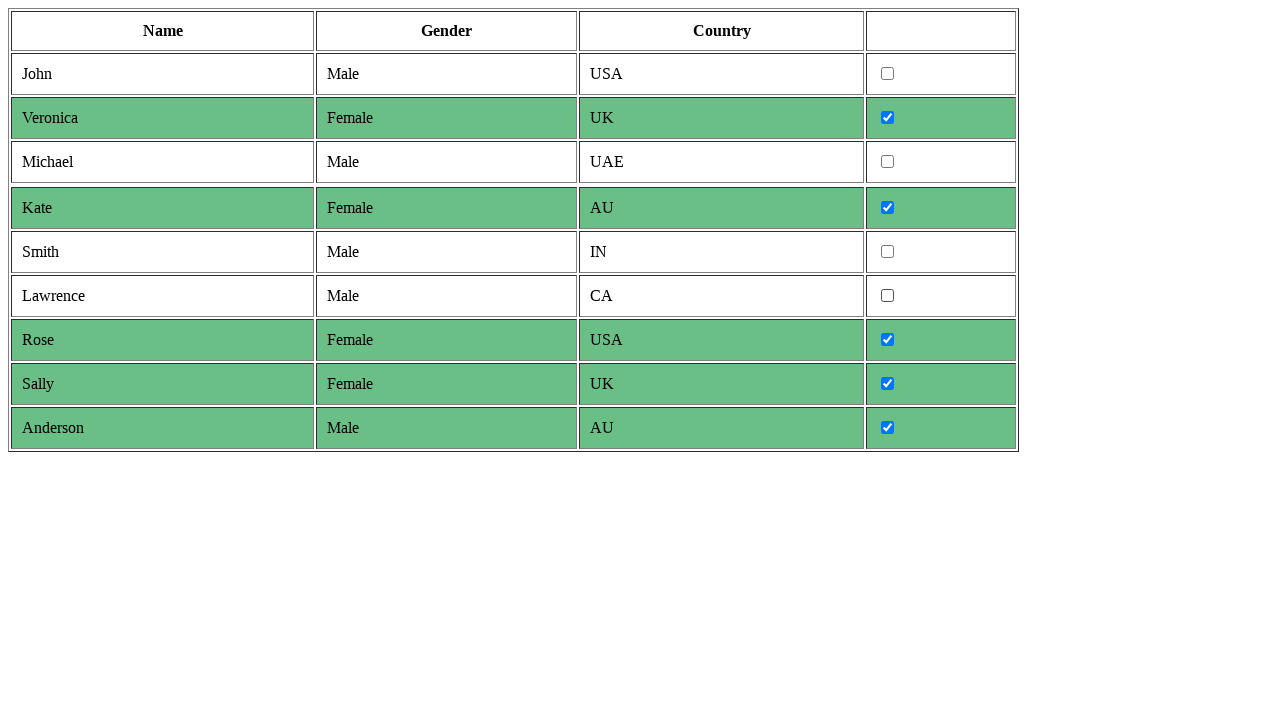

Clicked checkbox in row 10 where gender is Male
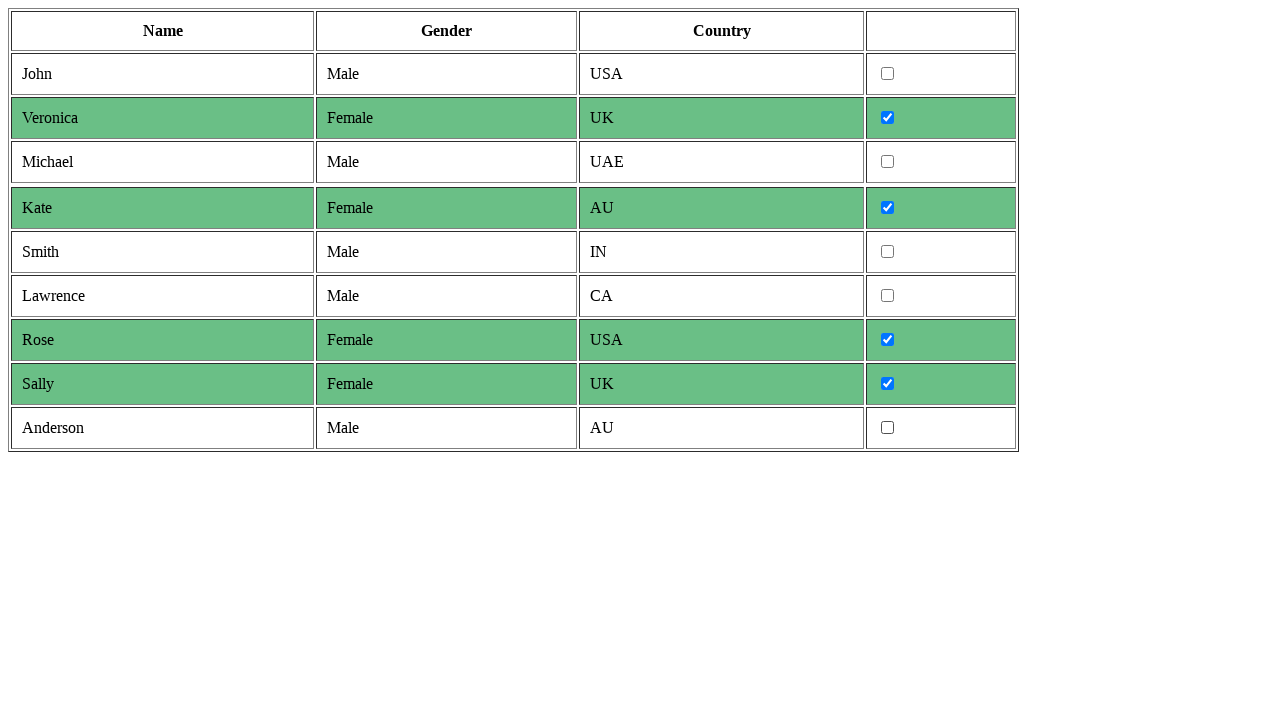

Waited 5 seconds to observe the final result
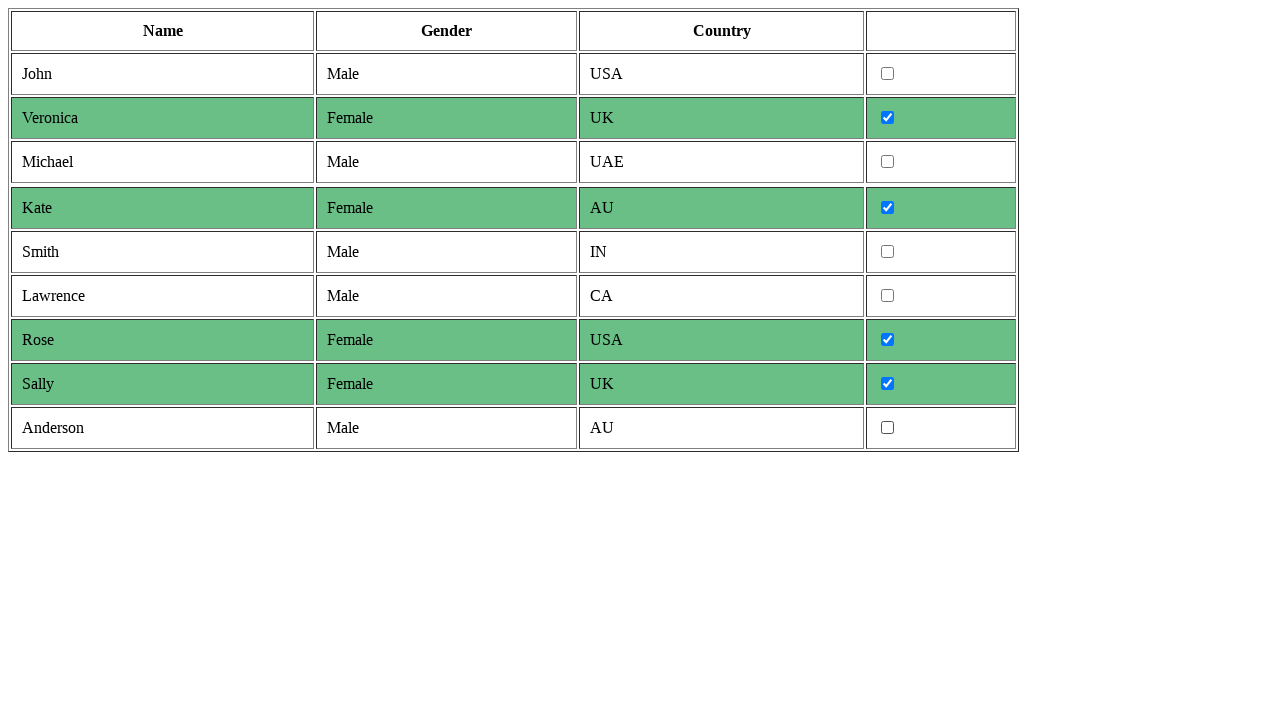

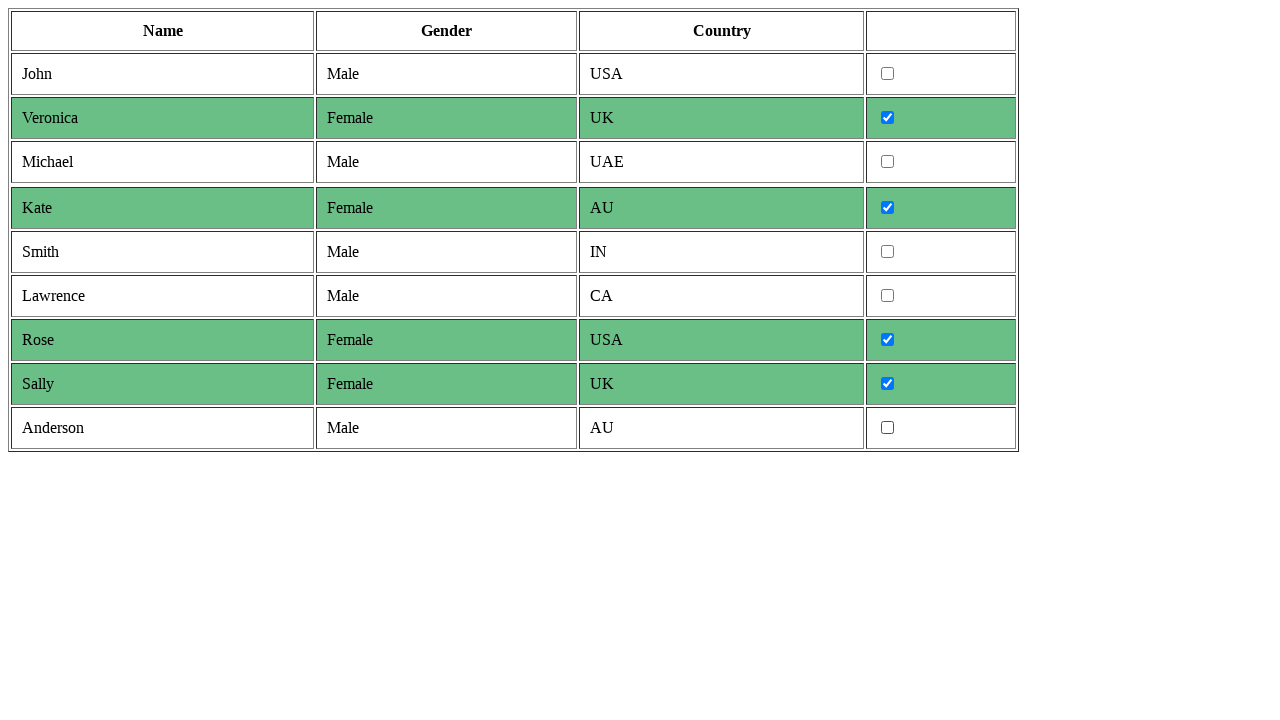